Navigates to the Duotech website and verifies that the page loads by checking for the h1 element and links

Starting URL: https://www.duotech.io/

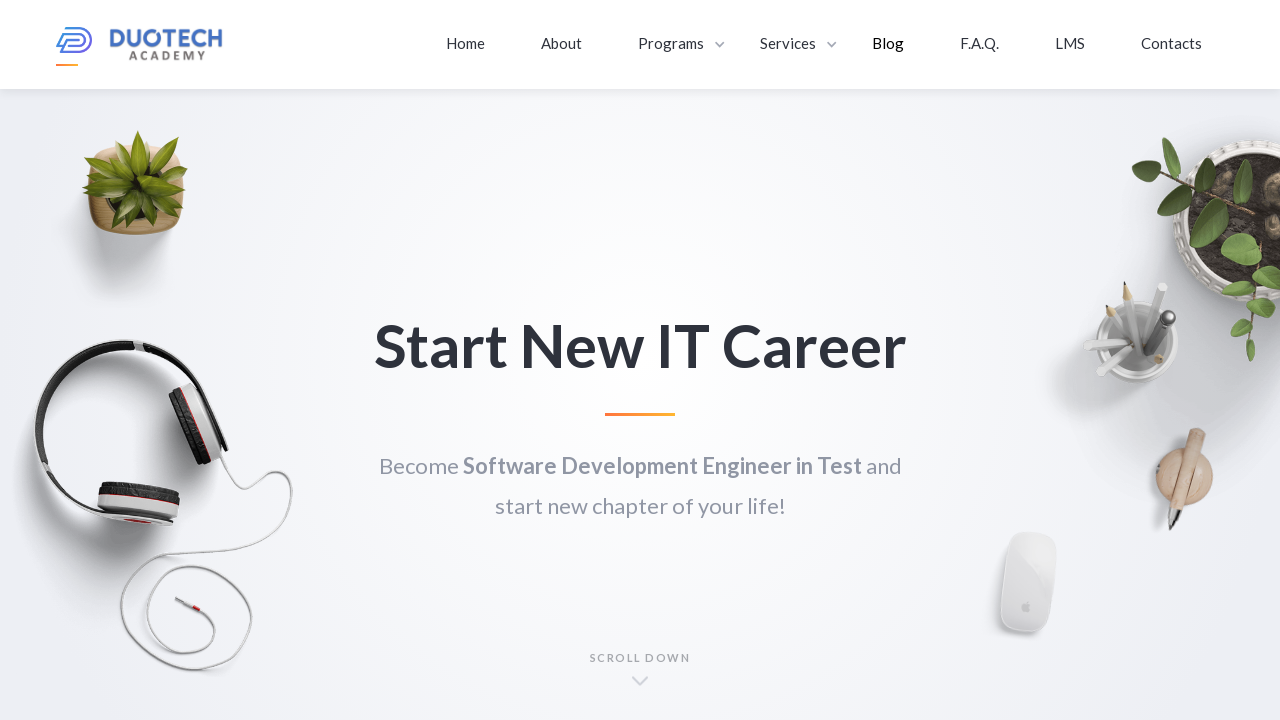

Waited for h1 element to load on Duotech website
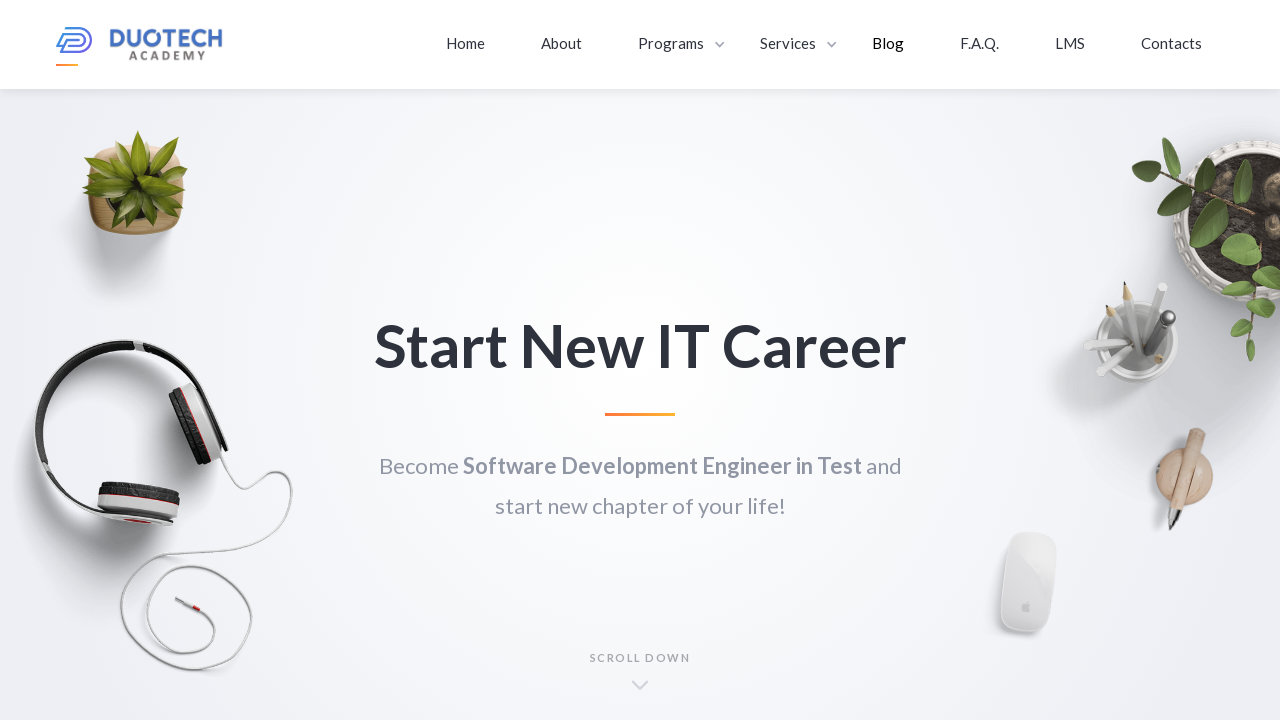

Located first h1 element on page
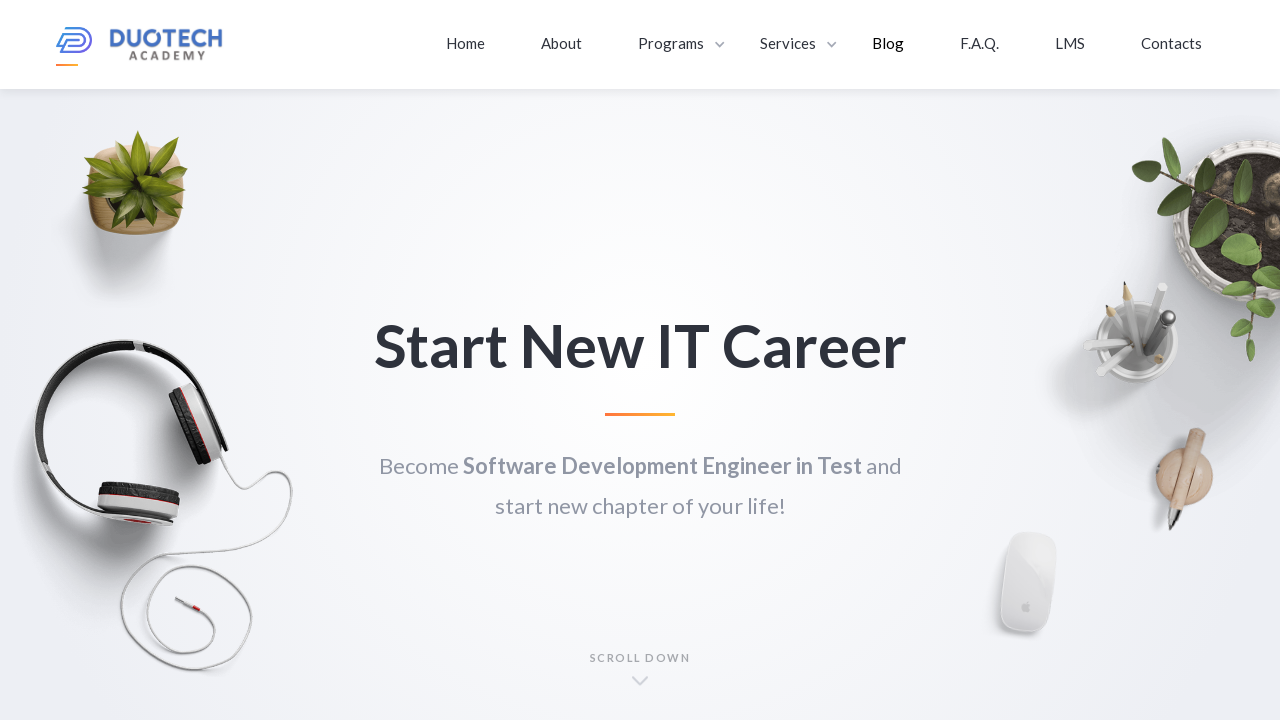

Retrieved h1 text content: 'Start New IT Career'
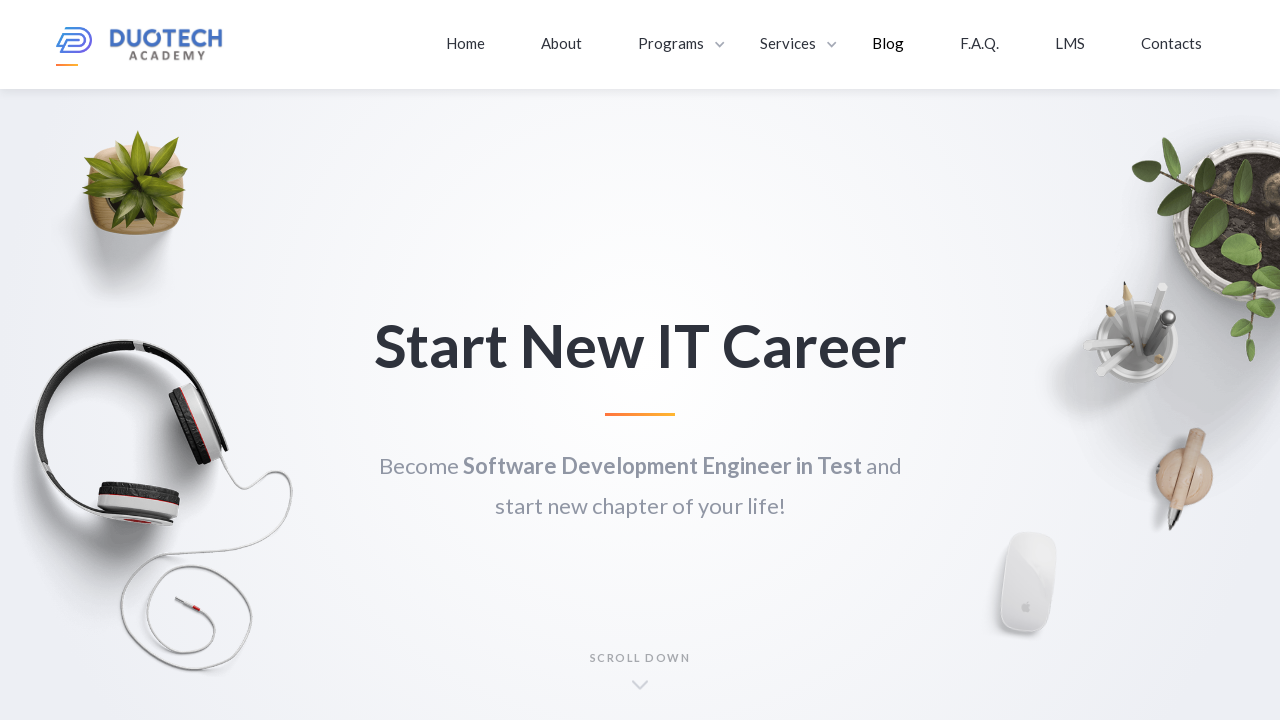

Retrieved all 38 links from page
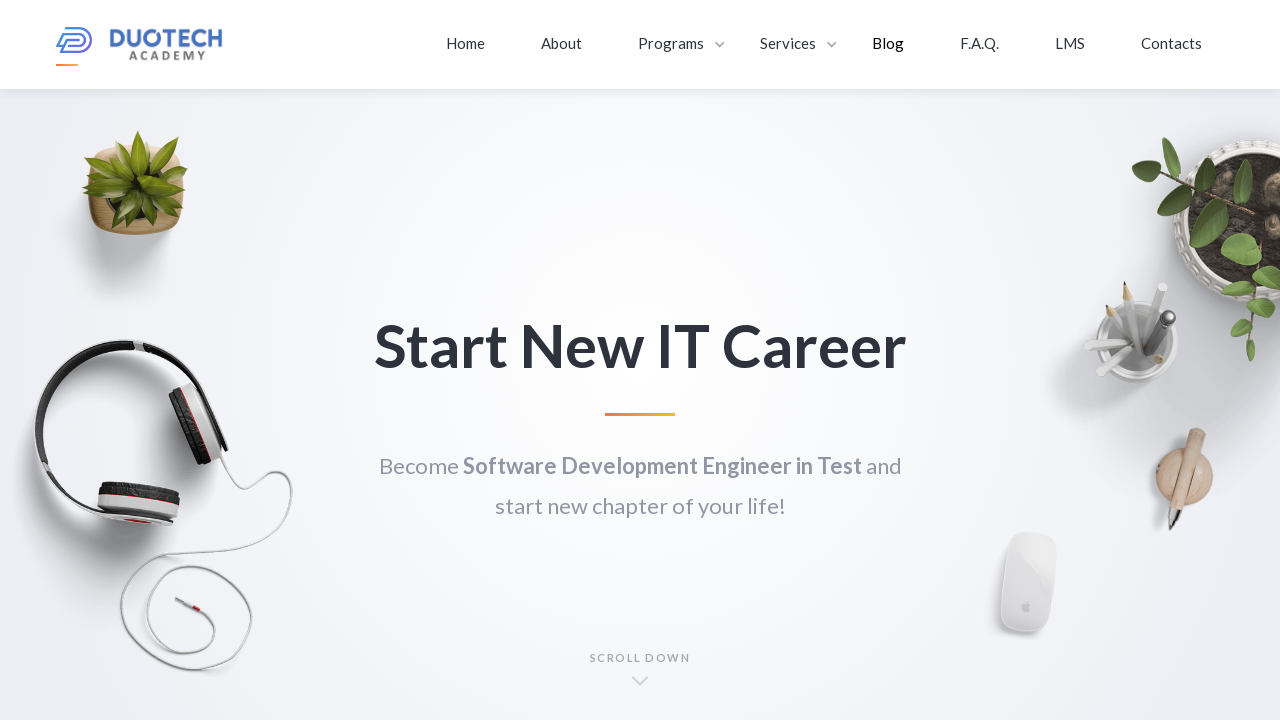

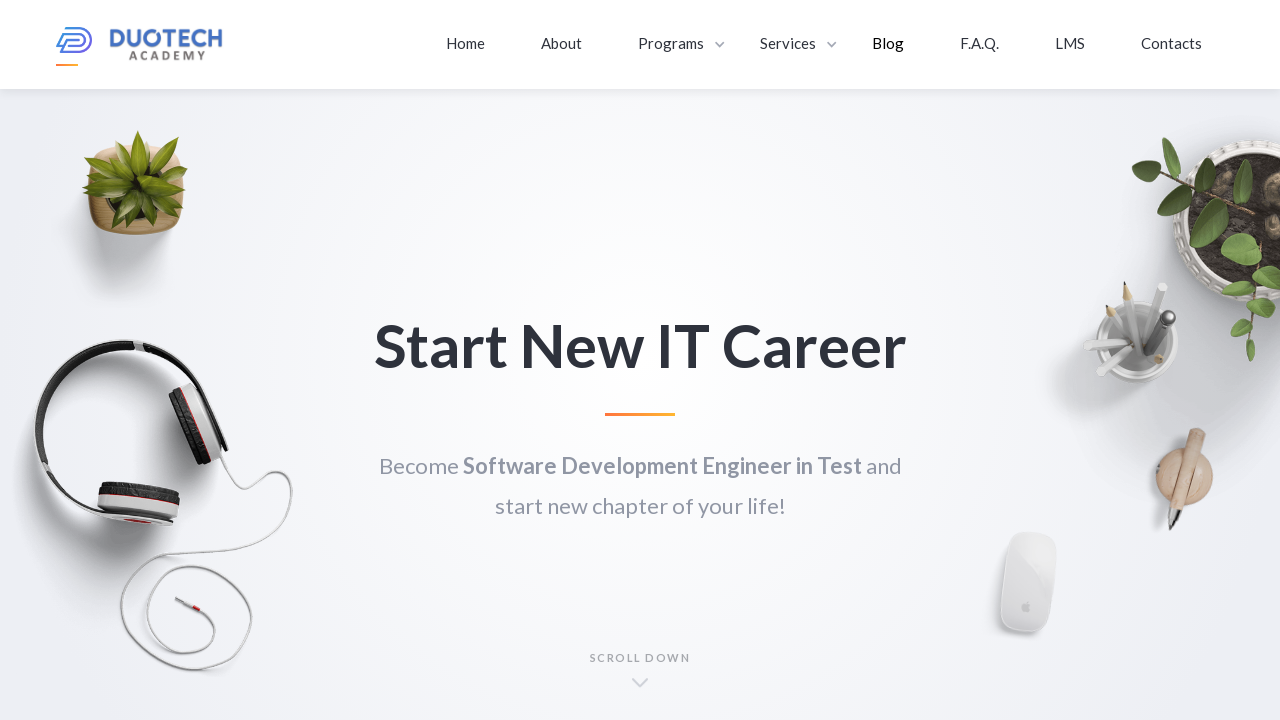